Tests drag and drop functionality on jQuery UI demo page by dragging an element to a droppable area

Starting URL: http://jqueryui.com/droppable/

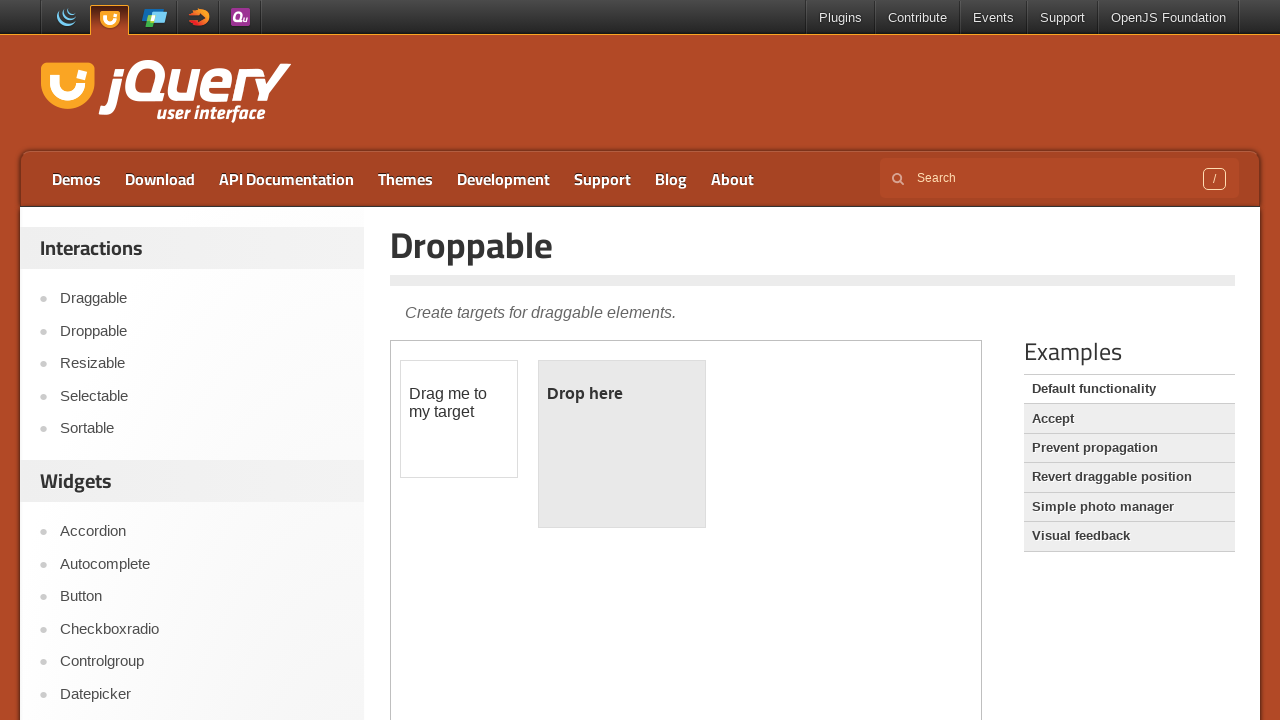

Located the first iframe containing the drag and drop demo
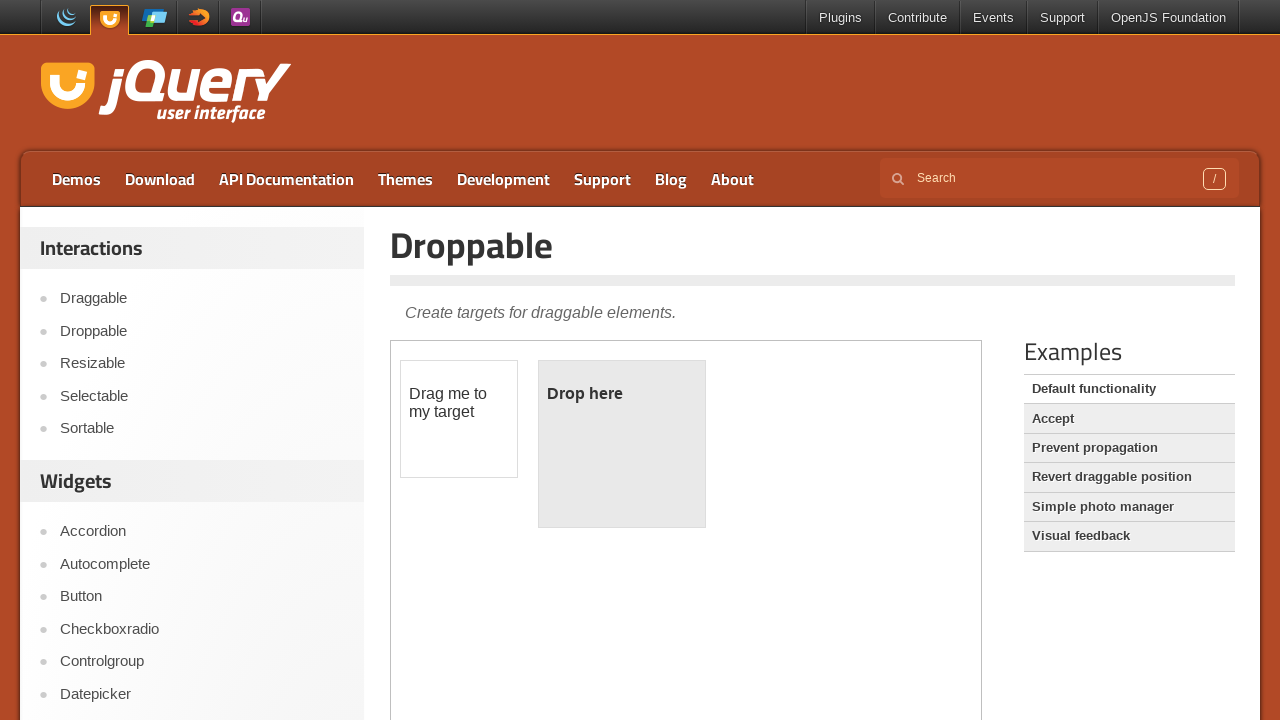

Located the draggable element
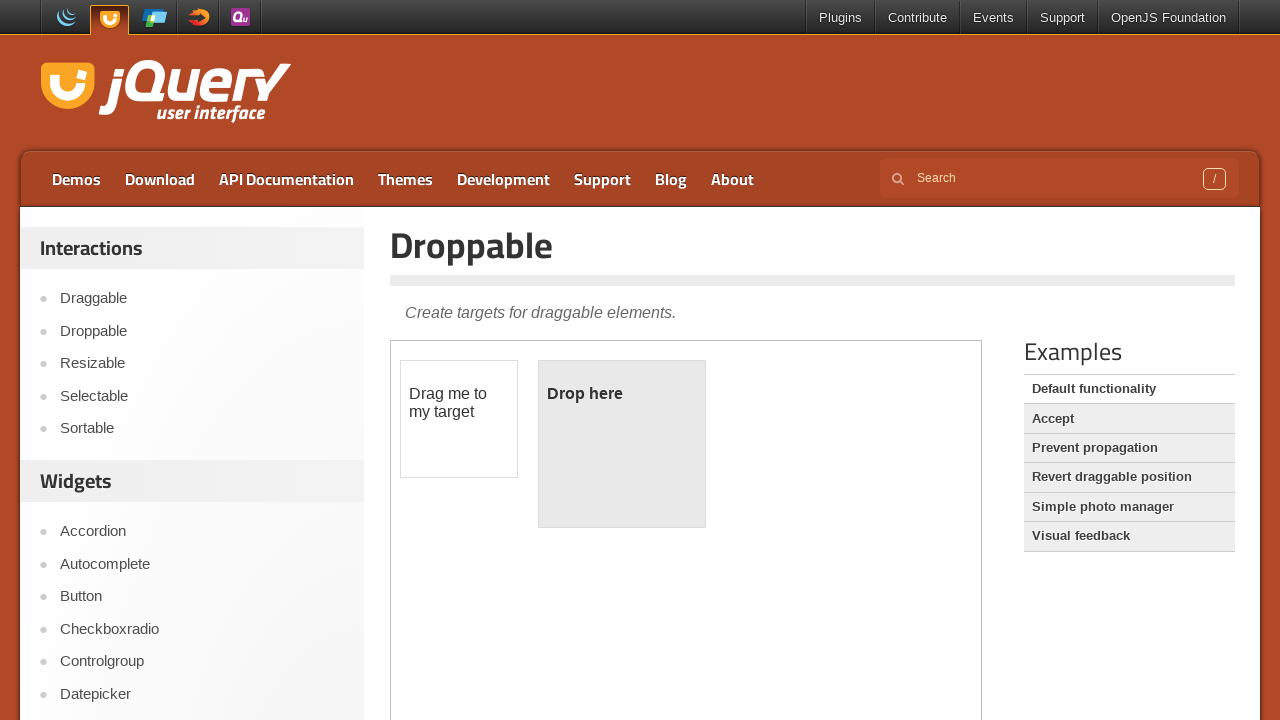

Located the droppable target area
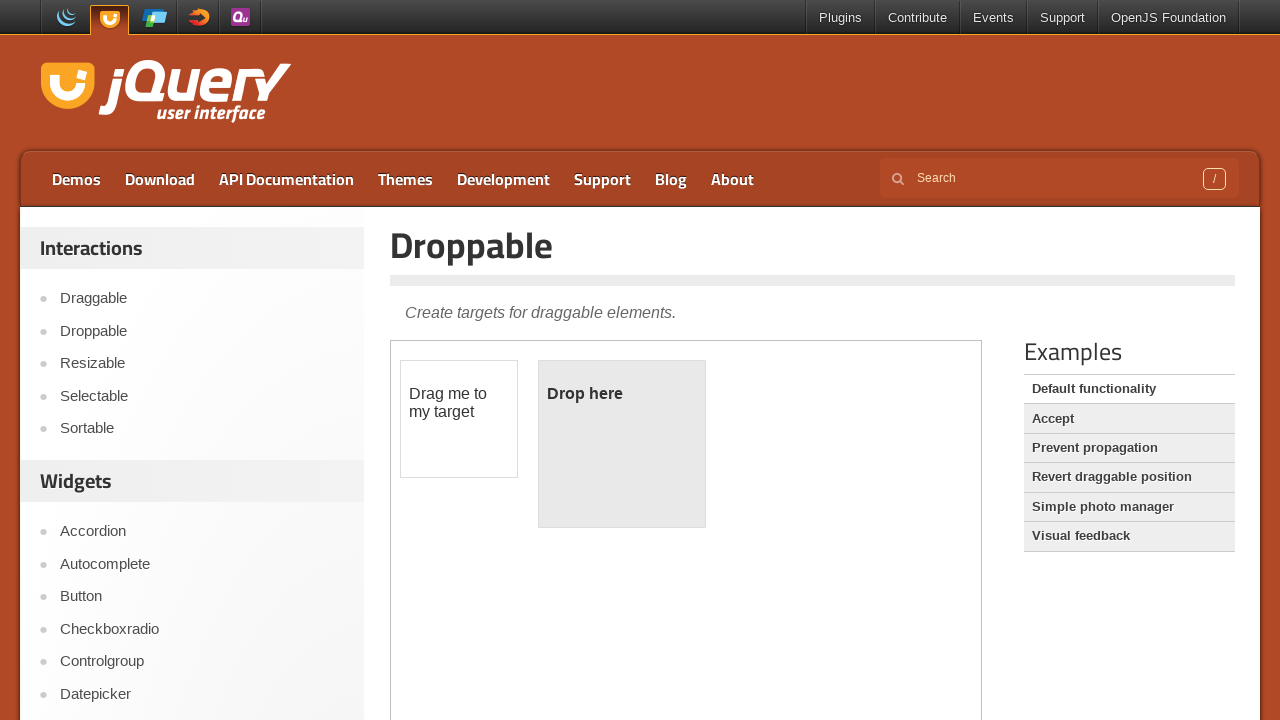

Dragged the draggable element to the droppable area at (622, 444)
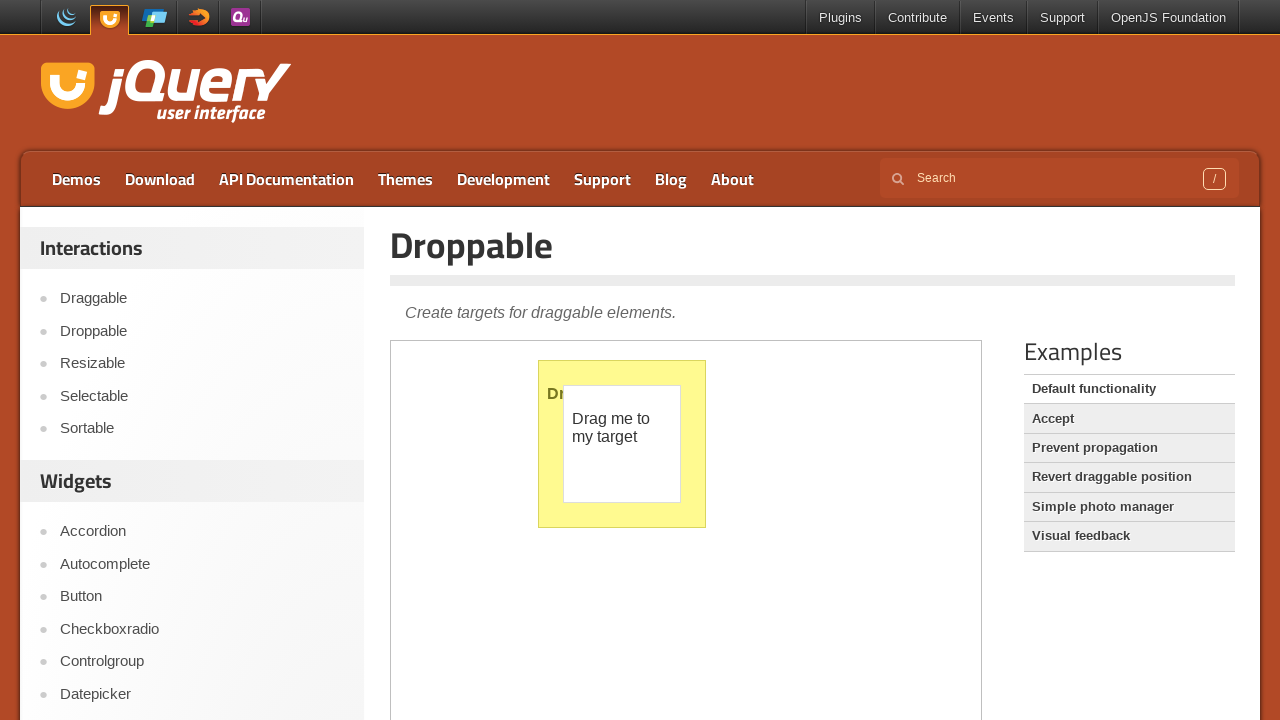

Verified that the drop was successful - droppable element now shows 'Dropped!' text
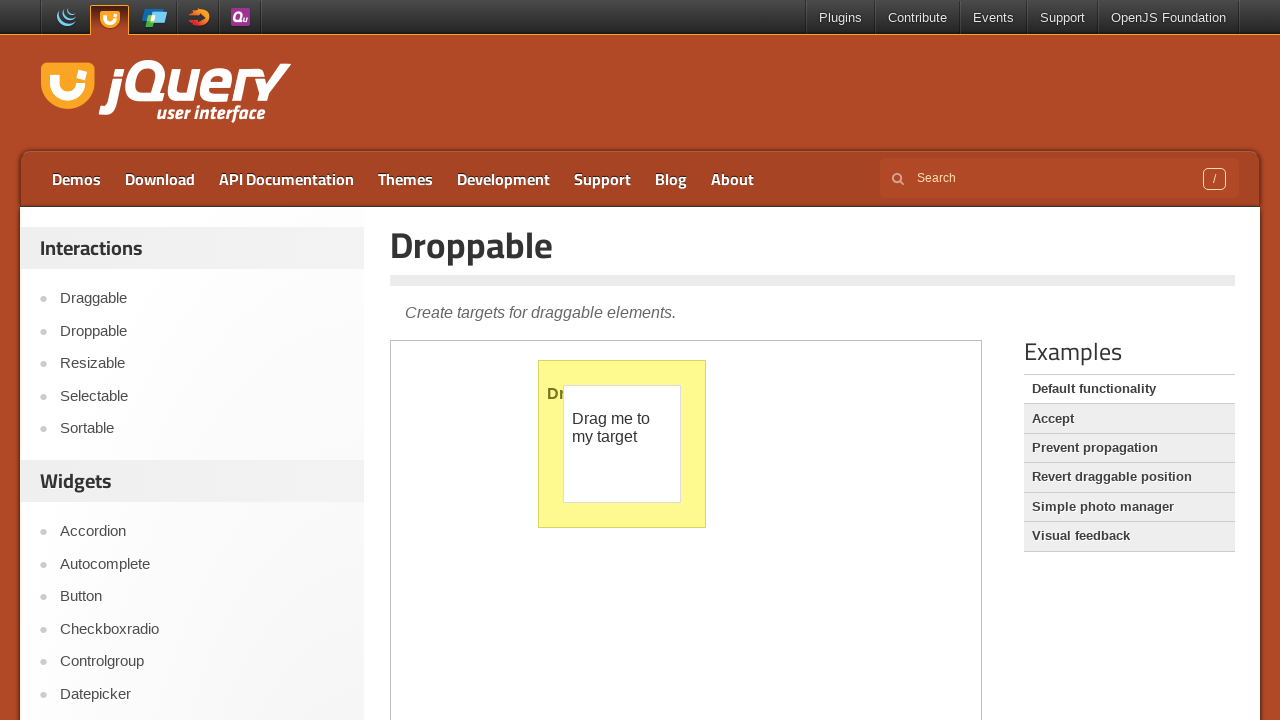

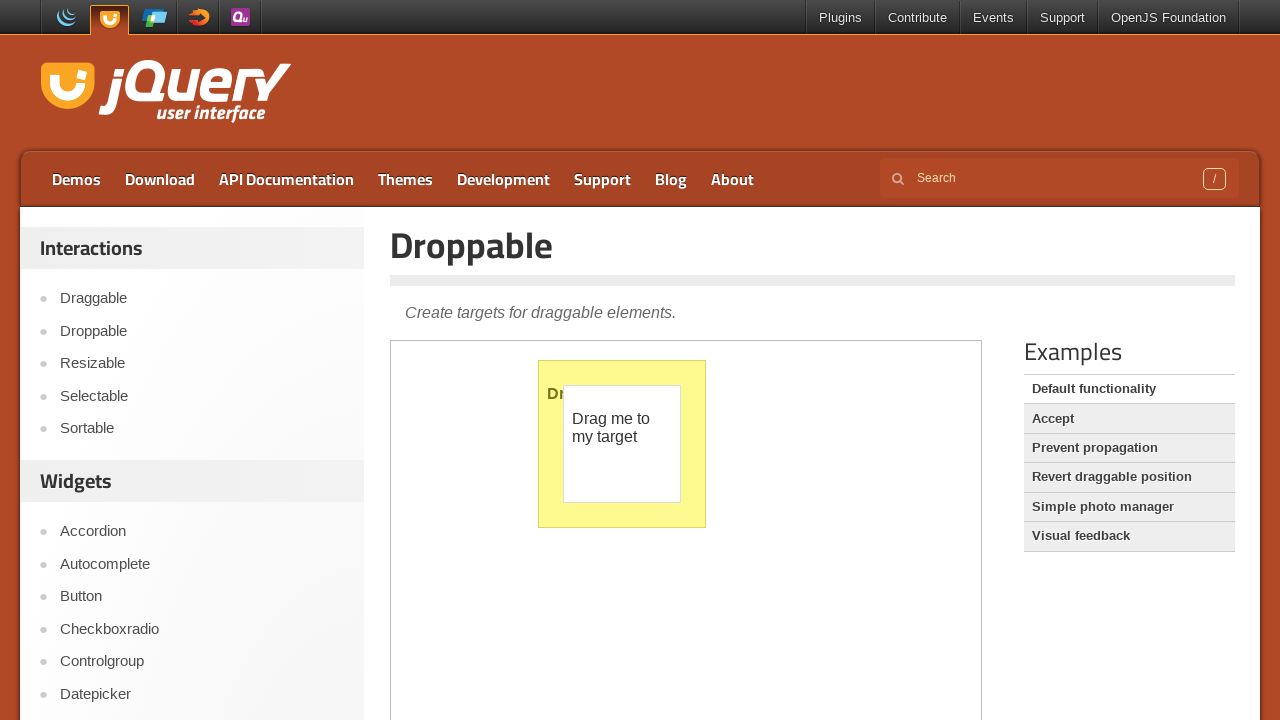